Simple test that navigates to the OTUS (Russian online education platform) main page and verifies it loads successfully.

Starting URL: https://otus.ru/

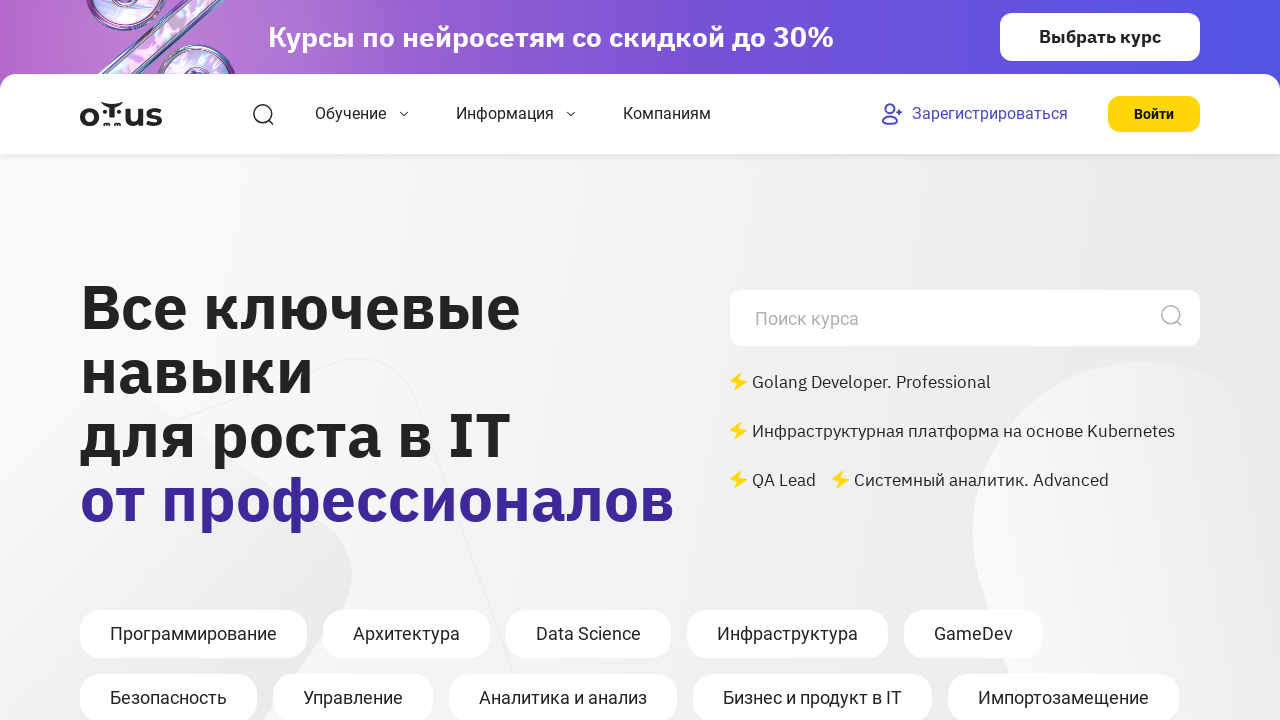

Waited for page DOM content to load
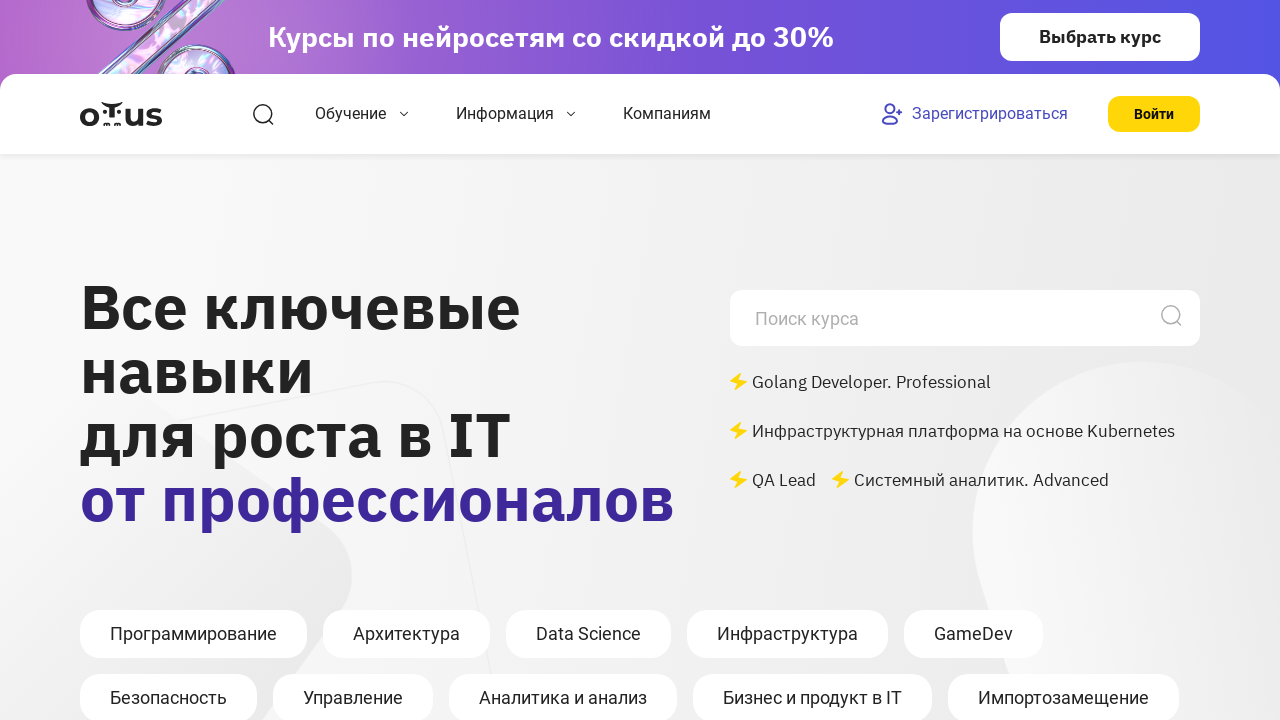

Verified body element is present on OTUS main page
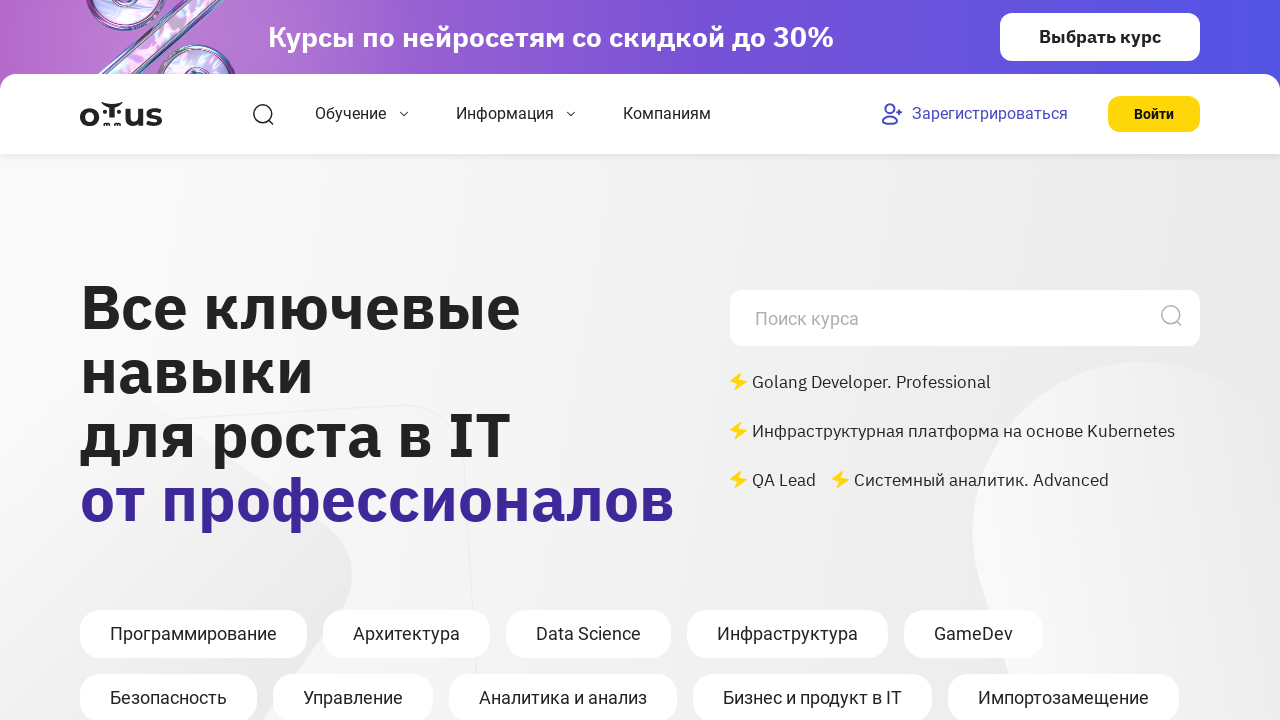

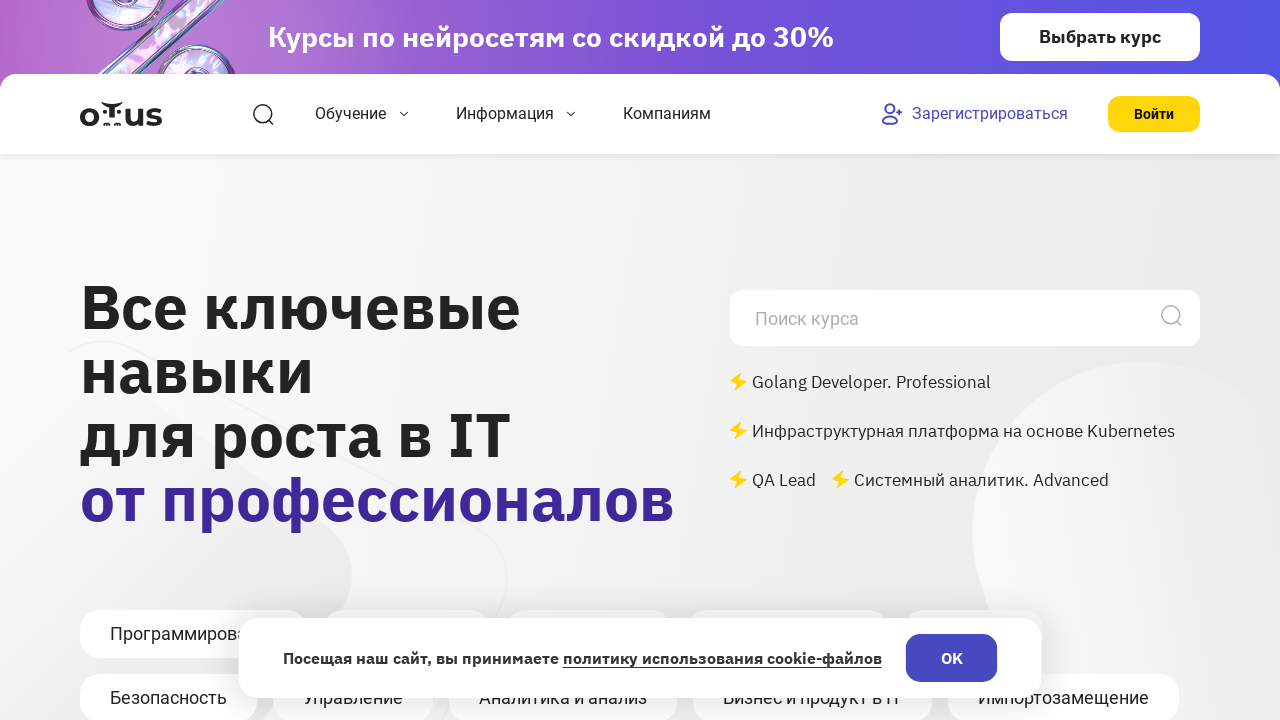